Tests Bootstrap dropdown functionality by clicking the dropdown button and iterating through dropdown menu items

Starting URL: https://getbootstrap.com/docs/4.0/components/dropdowns/

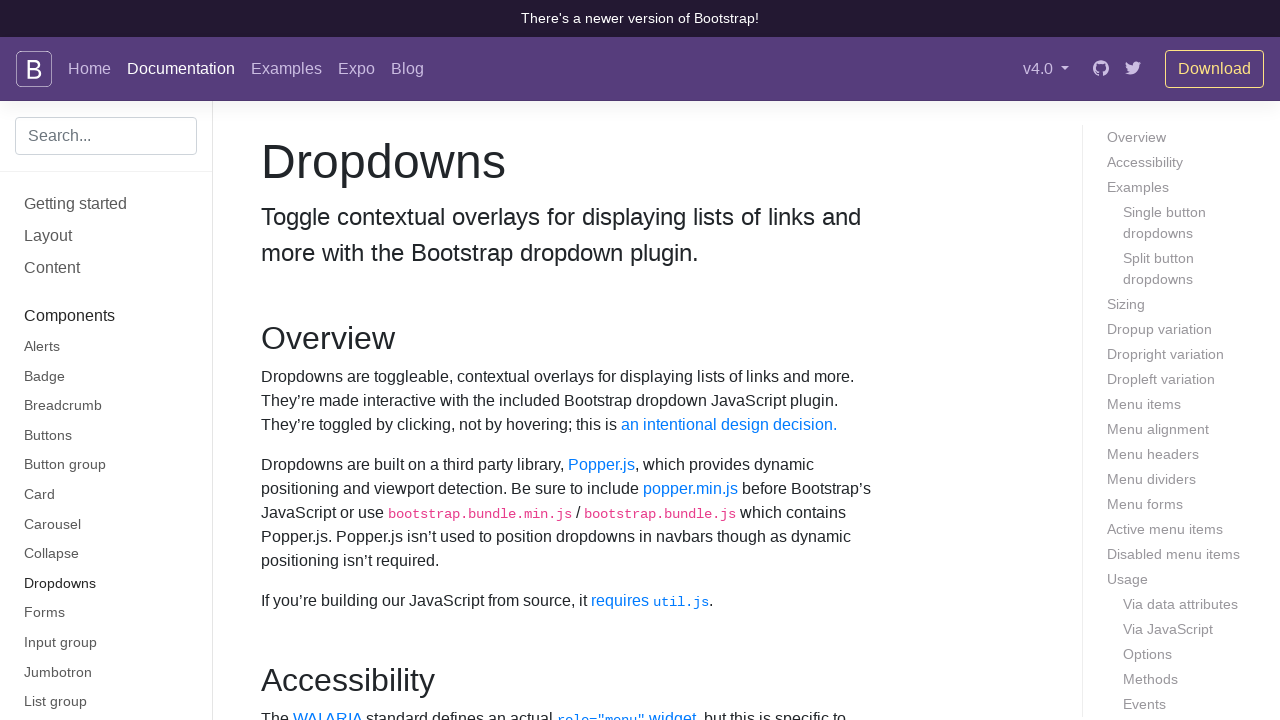

Clicked the dropdown button to open the menu at (370, 360) on button#dropdownMenuButton
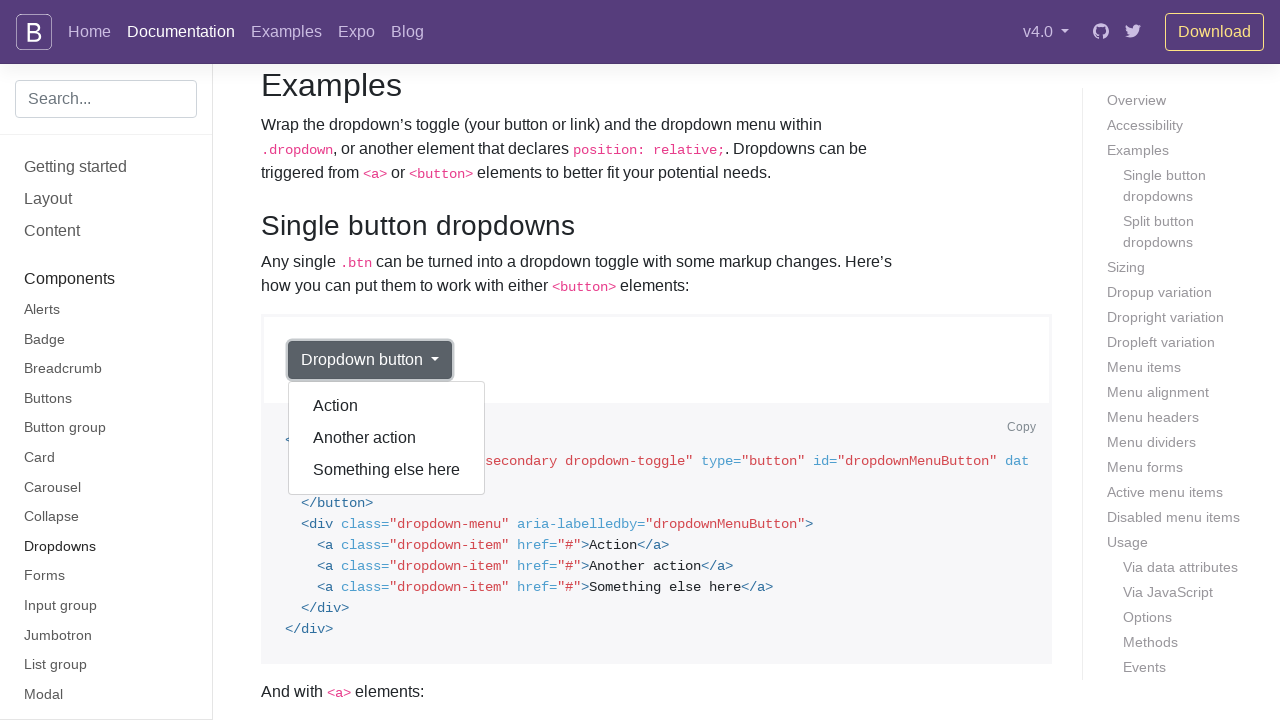

Waited for dropdown menu to become visible
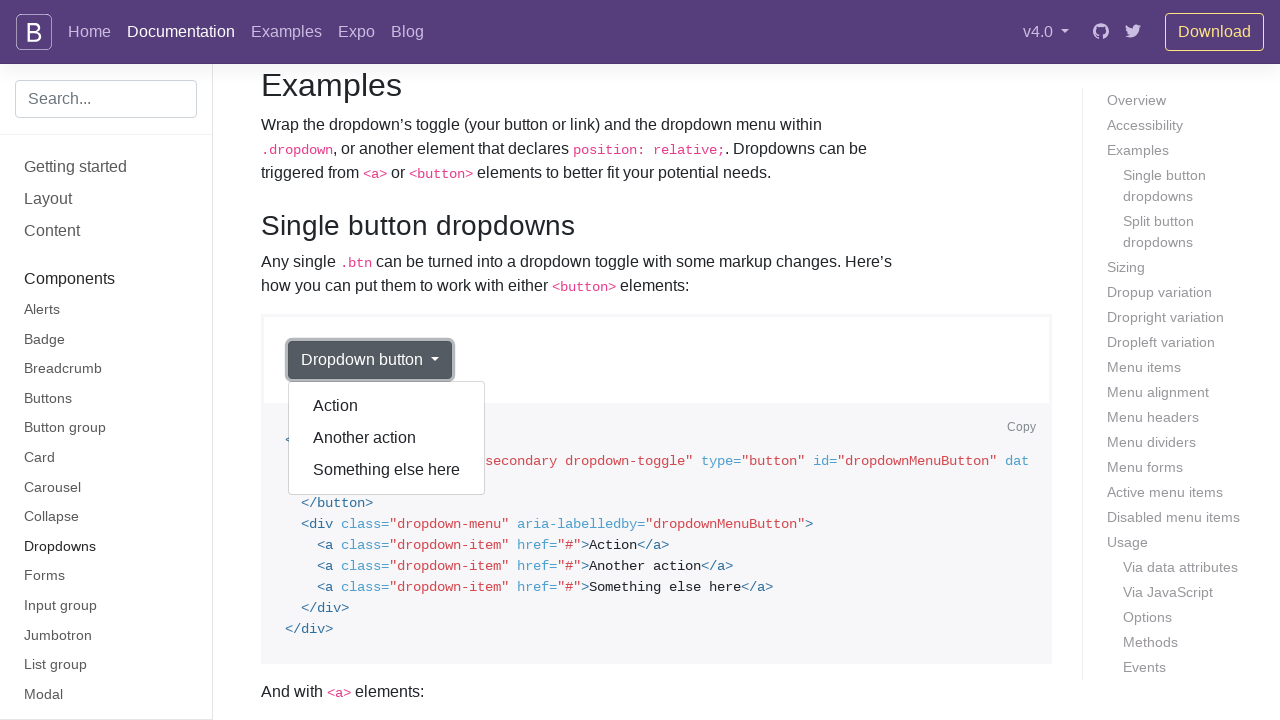

Retrieved all dropdown menu items
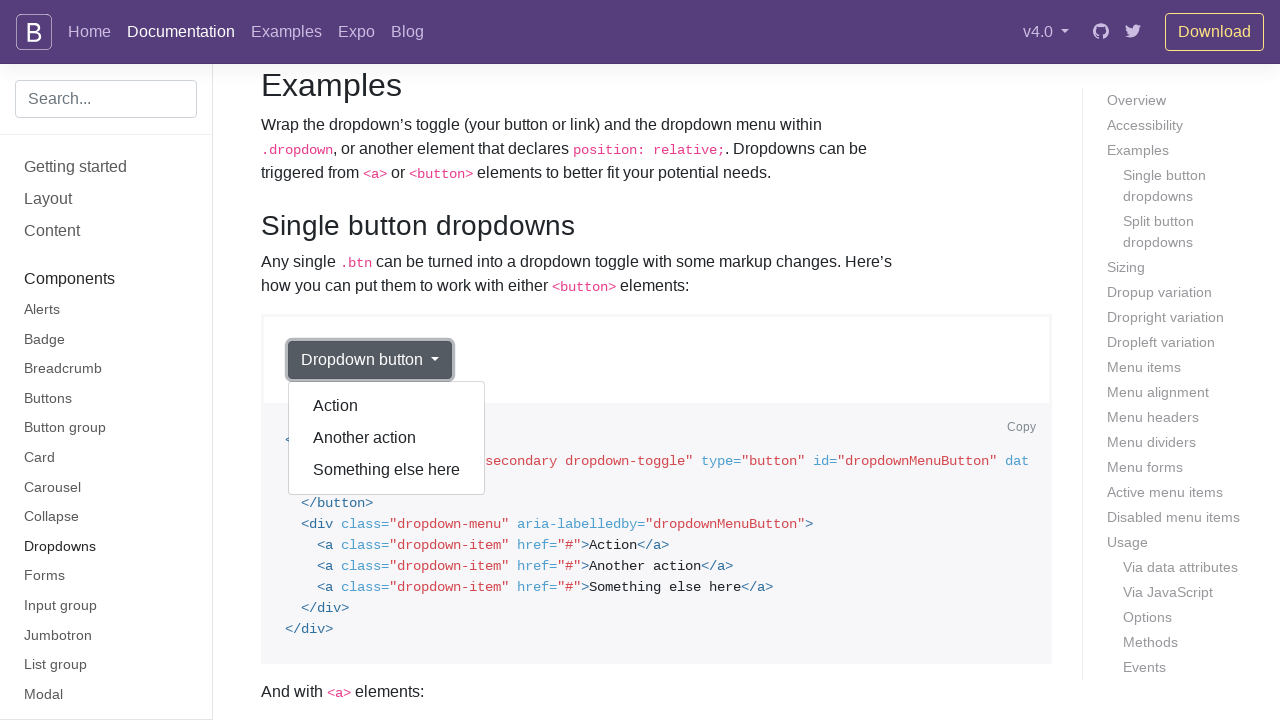

Counted dropdown items: 3 items found
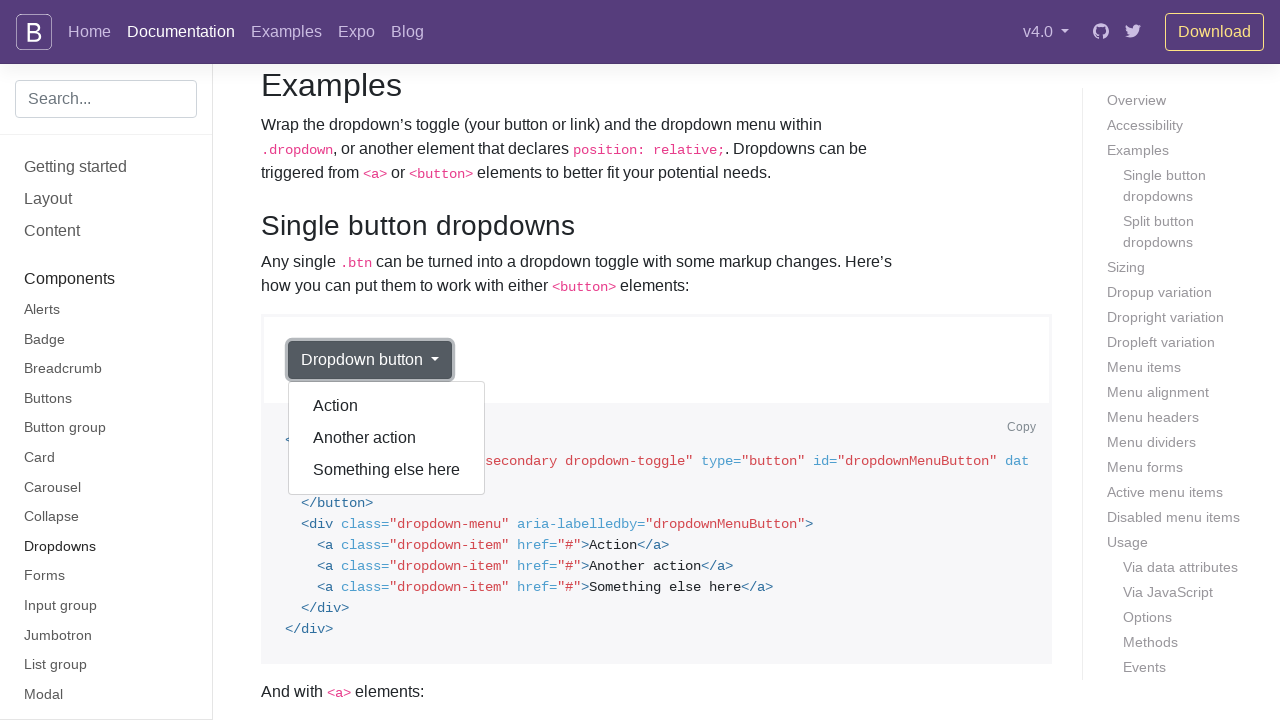

Printed dropdown item text: Action
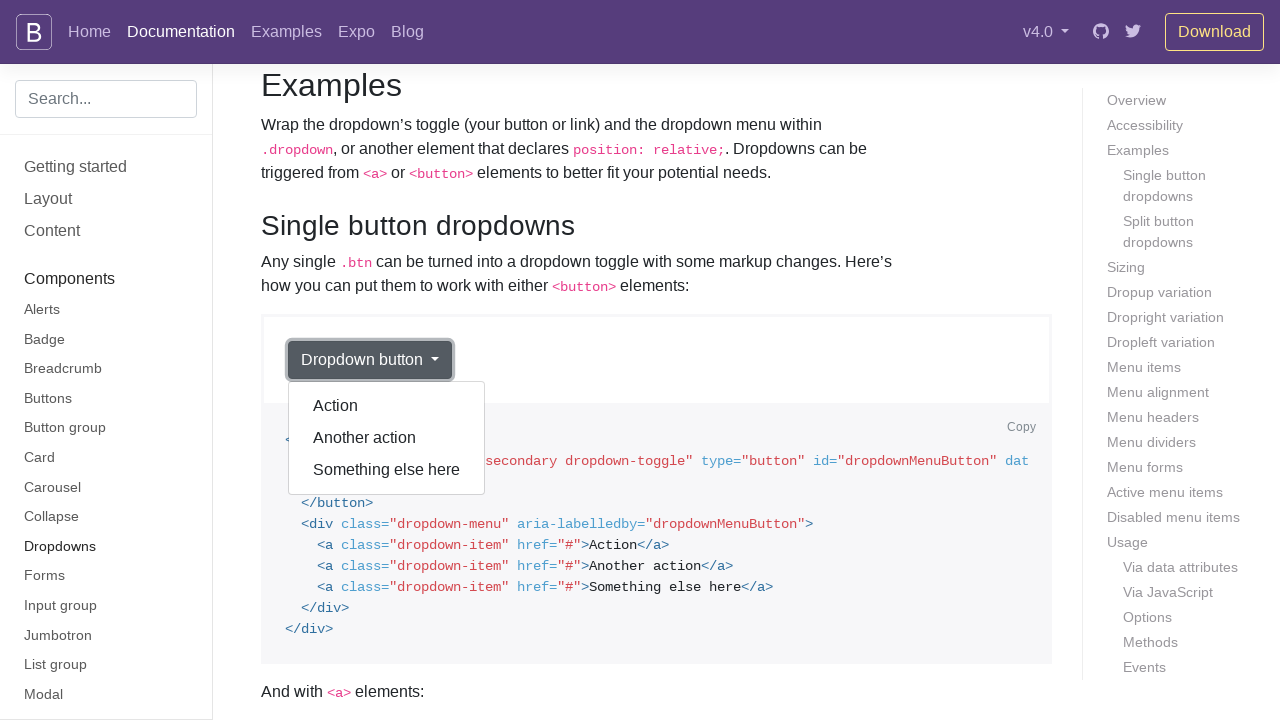

Printed dropdown item text: Another action
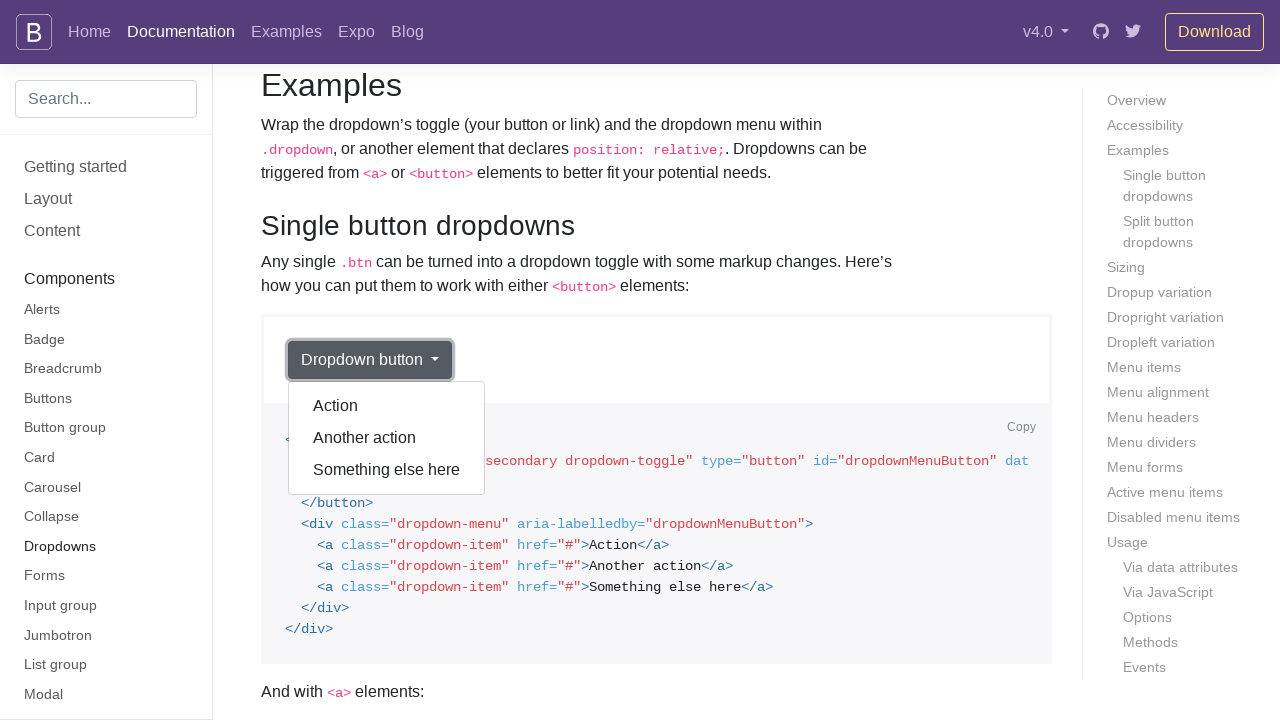

Printed dropdown item text: Something else here
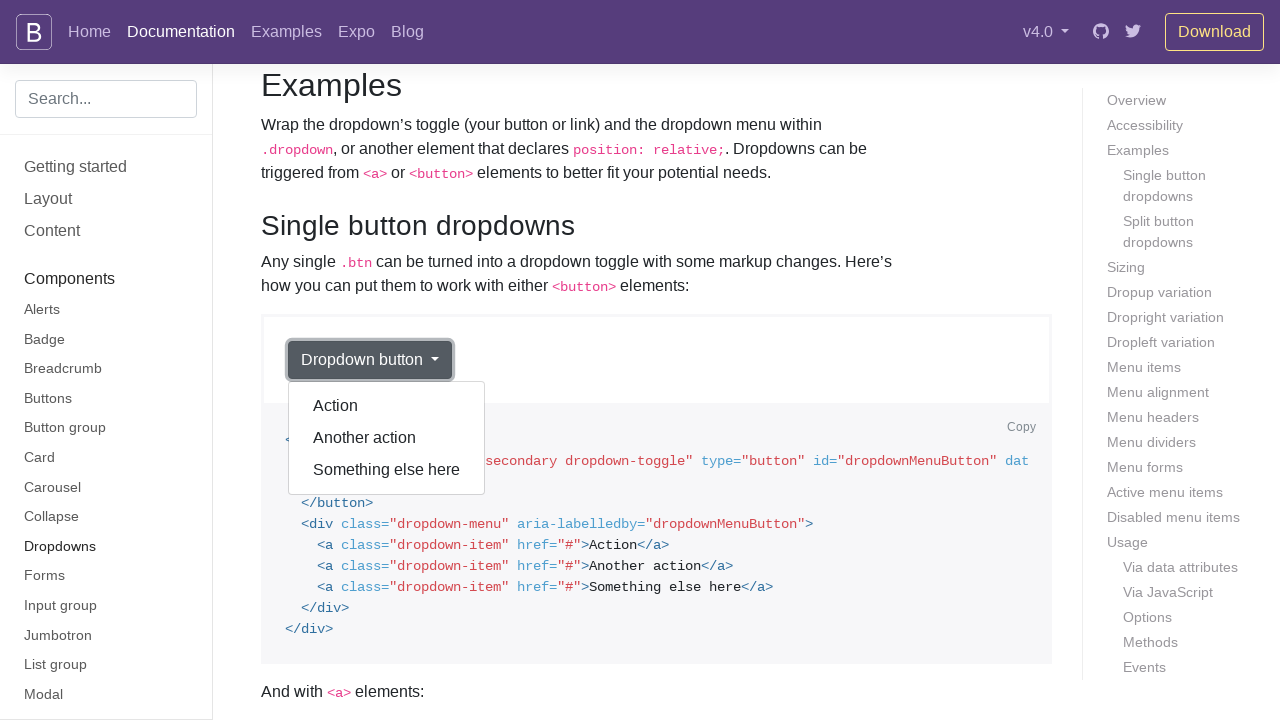

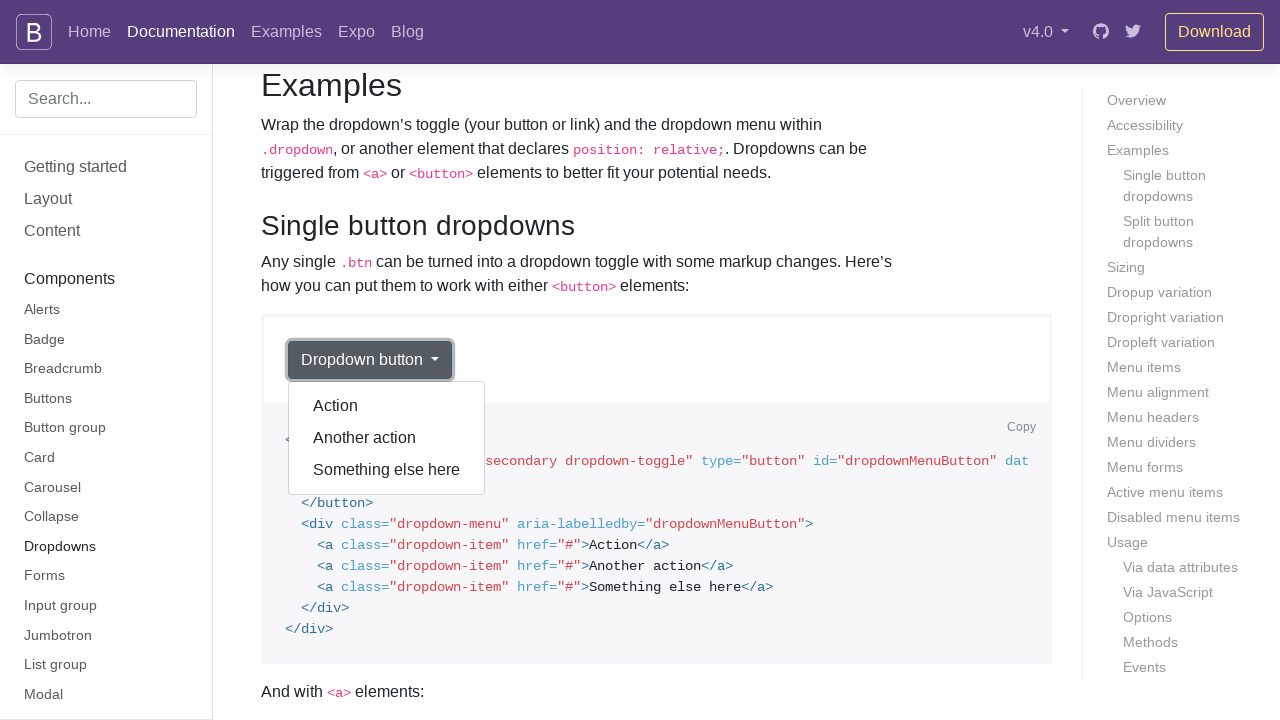